Tests dropdown selection functionality by selecting year, month, and day values from three different dropdown menus using various selection methods

Starting URL: https://practice.cydeo.com/dropdown

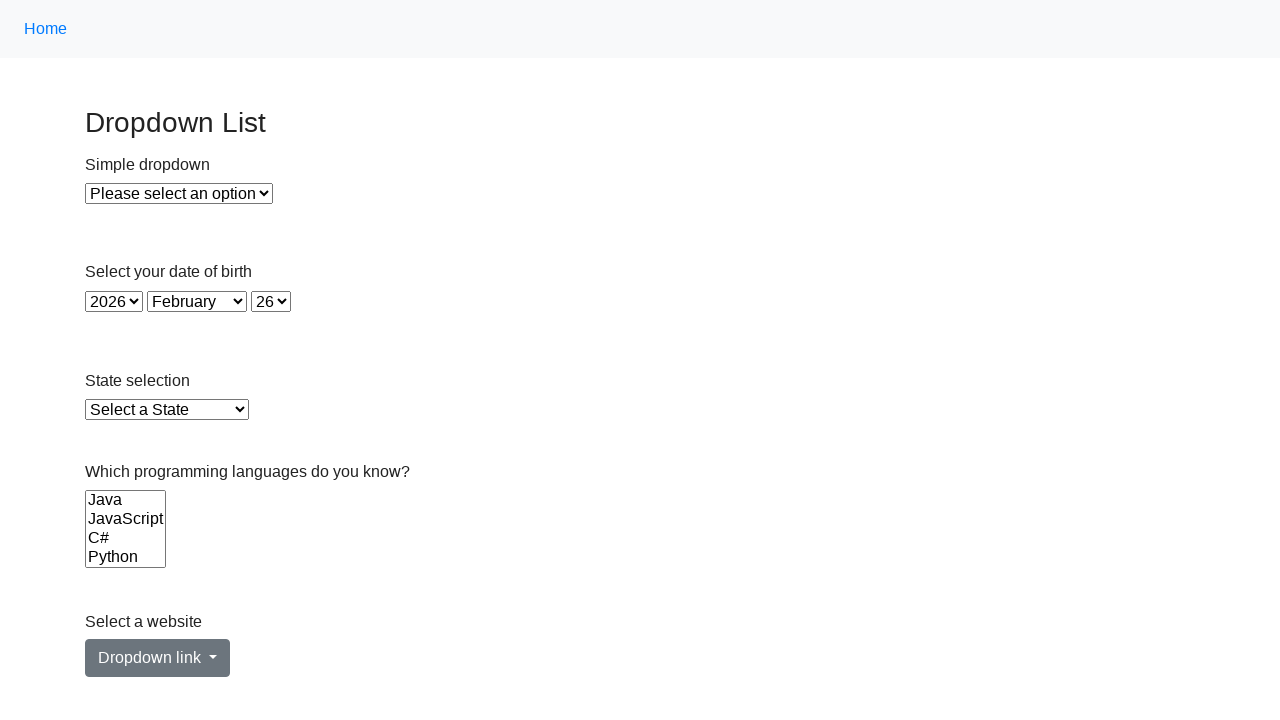

Selected year 1998 from year dropdown using value on #year
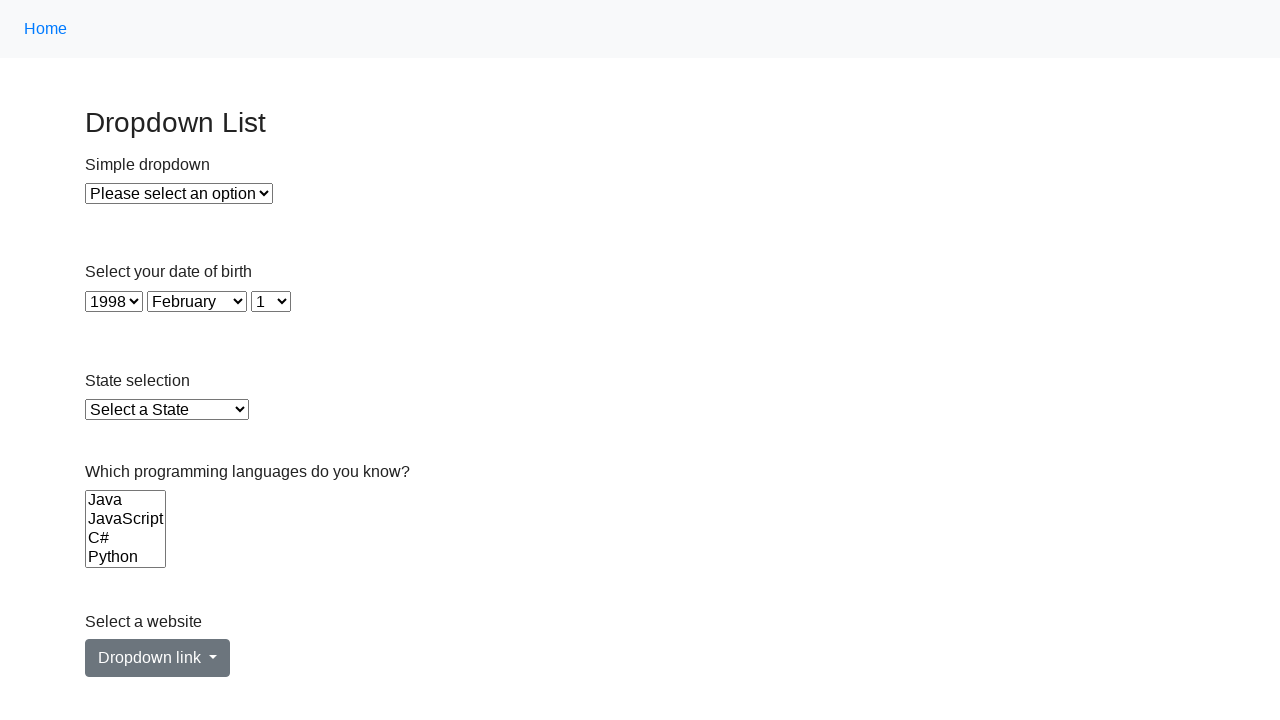

Selected January from month dropdown using label on #month
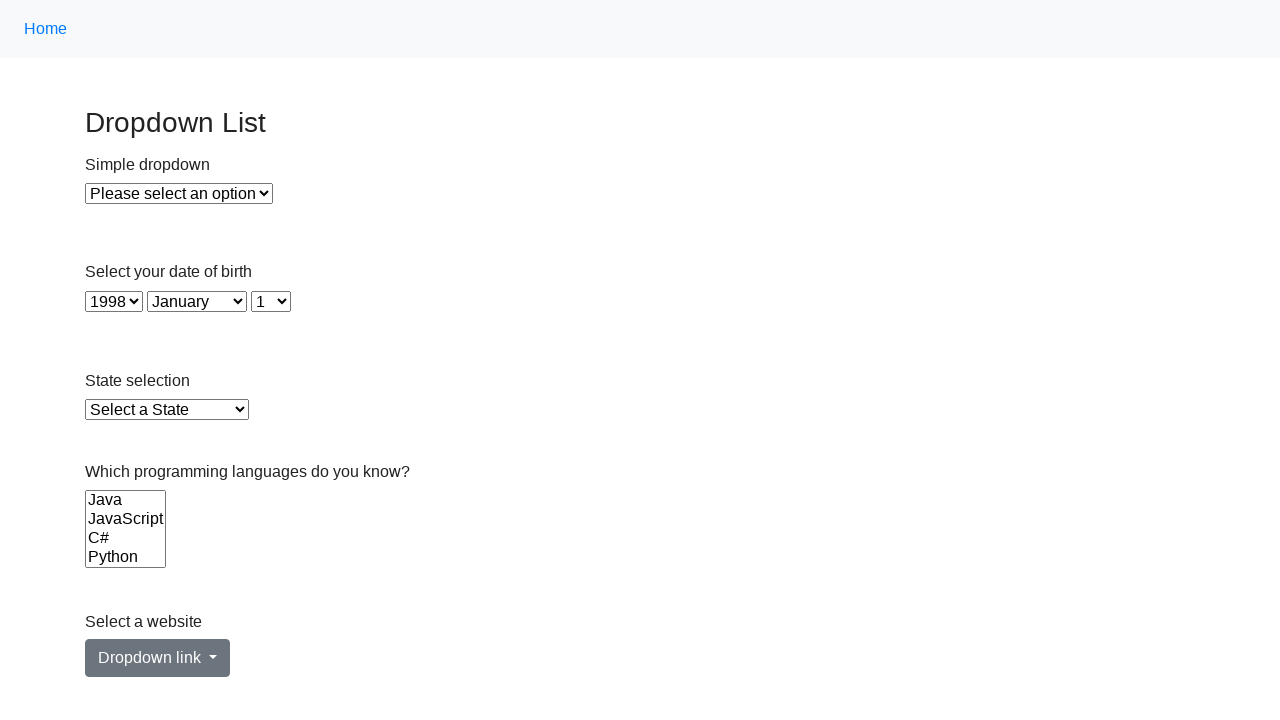

Selected 12th day from day dropdown using index 11 on #day
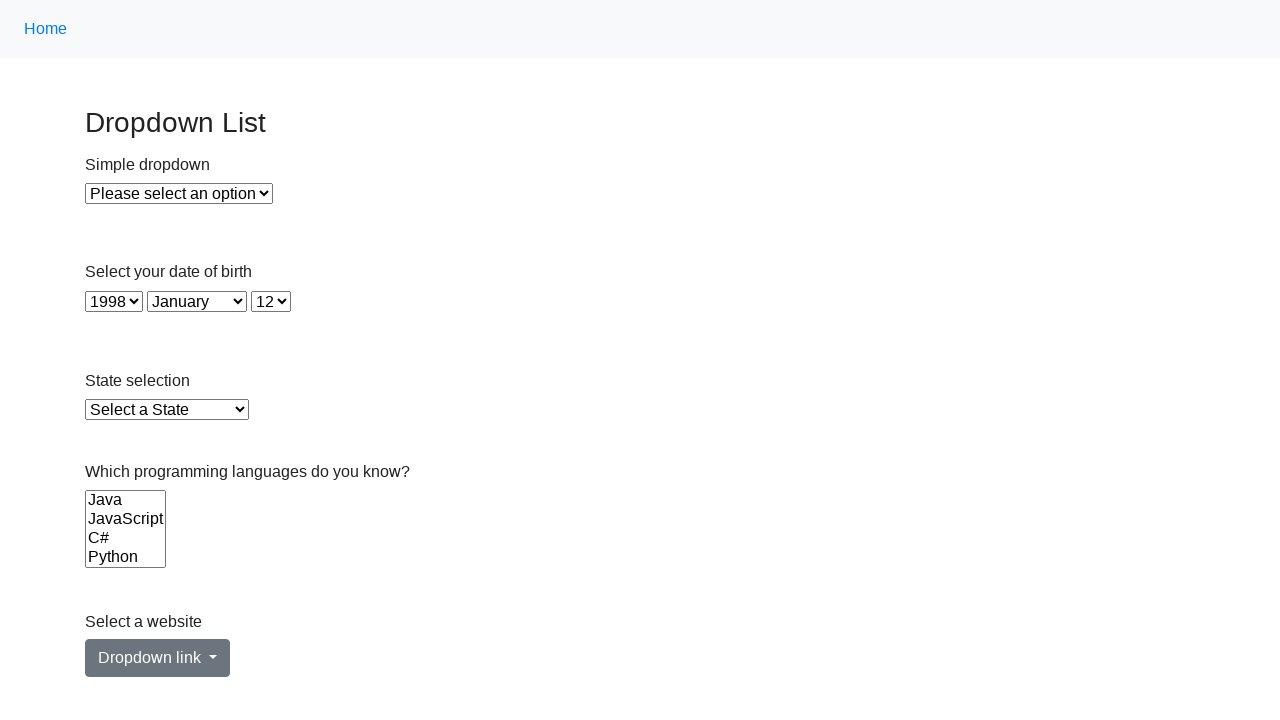

Retrieved selected year text from dropdown
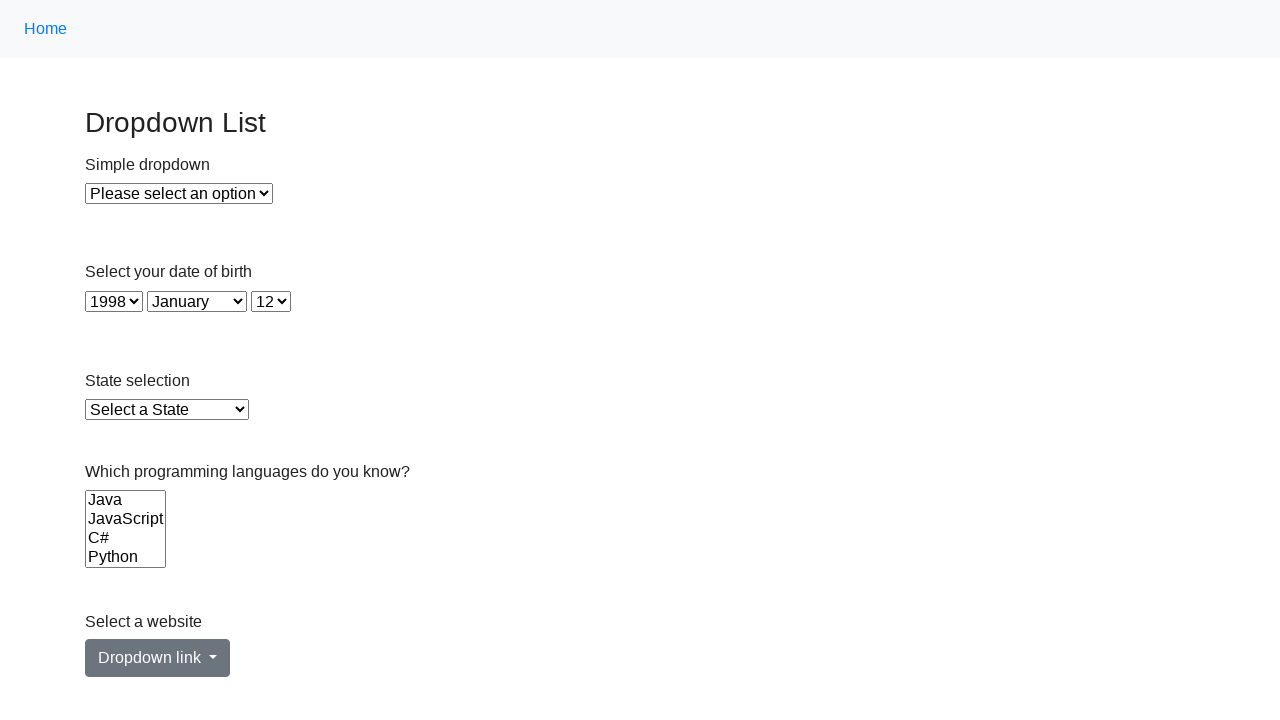

Retrieved selected month text from dropdown
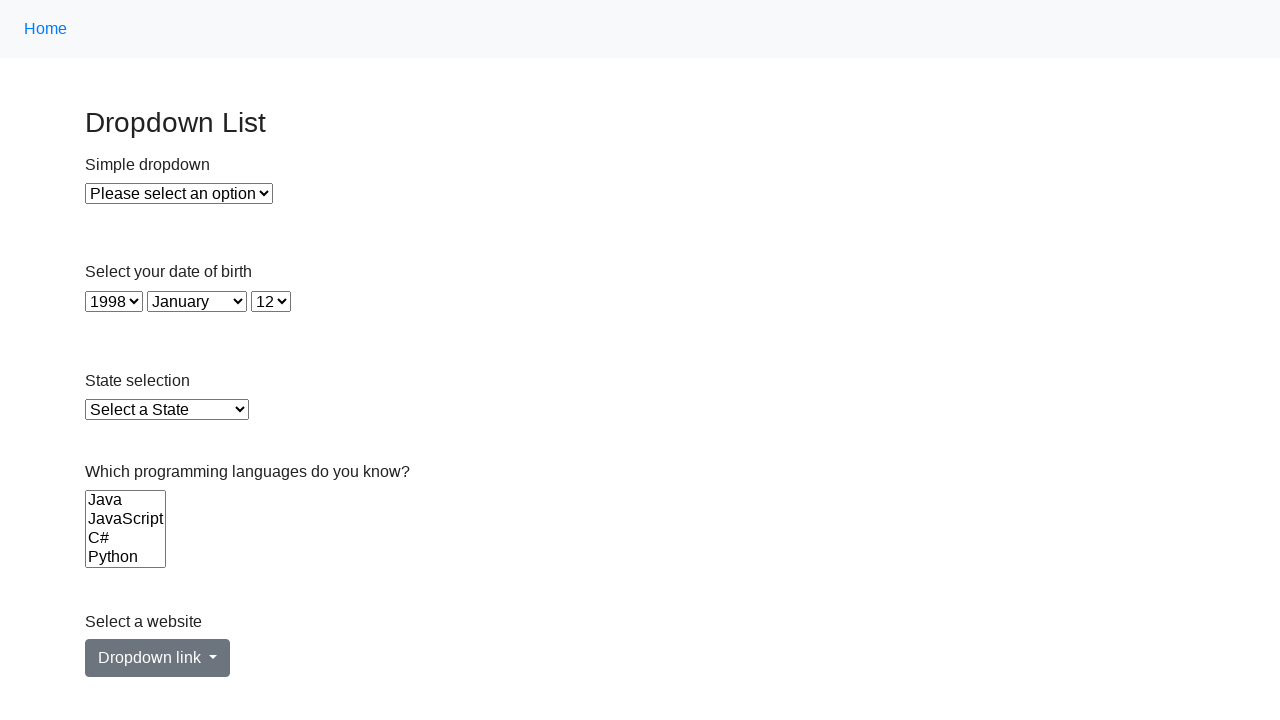

Retrieved selected day text from dropdown
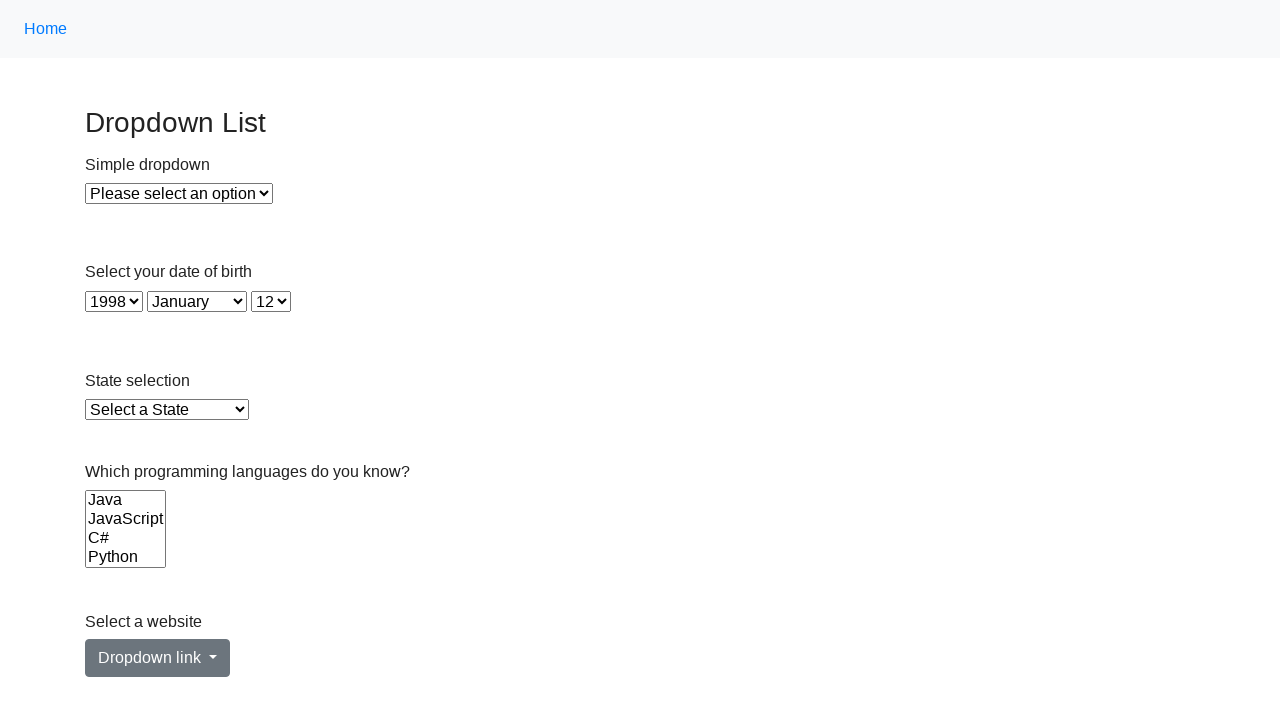

Retrieved year value from DOM using querySelector
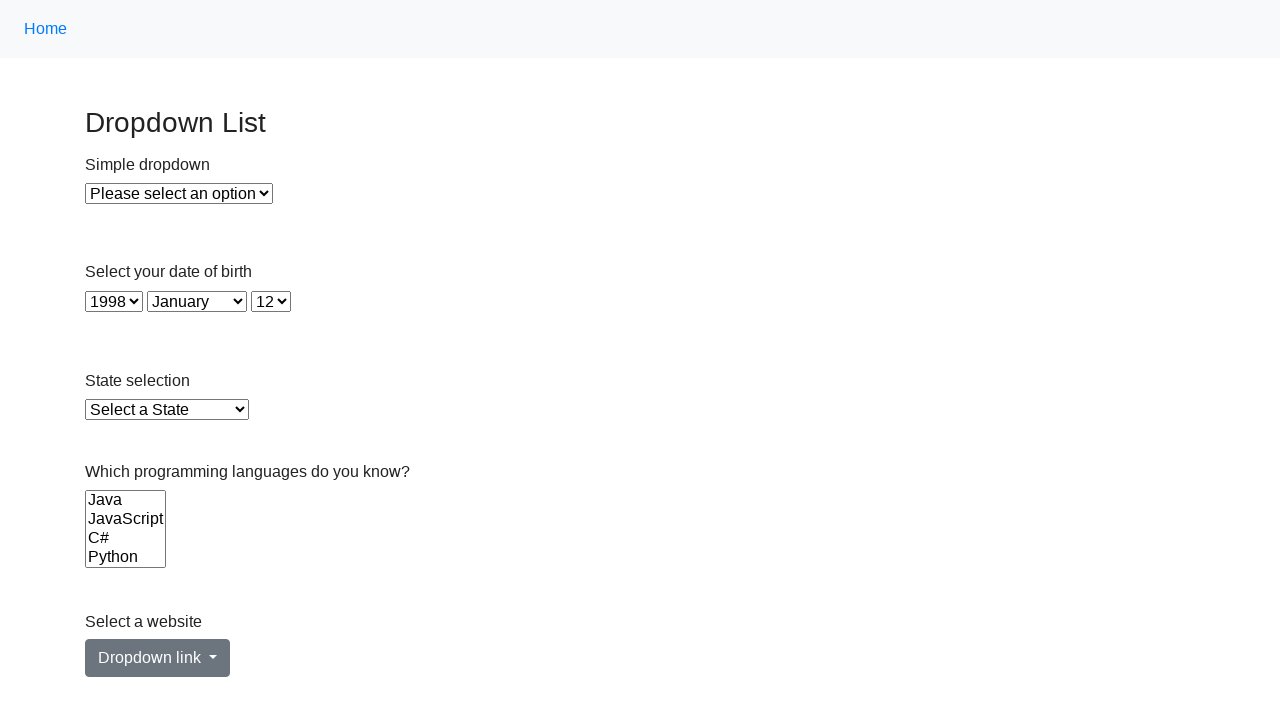

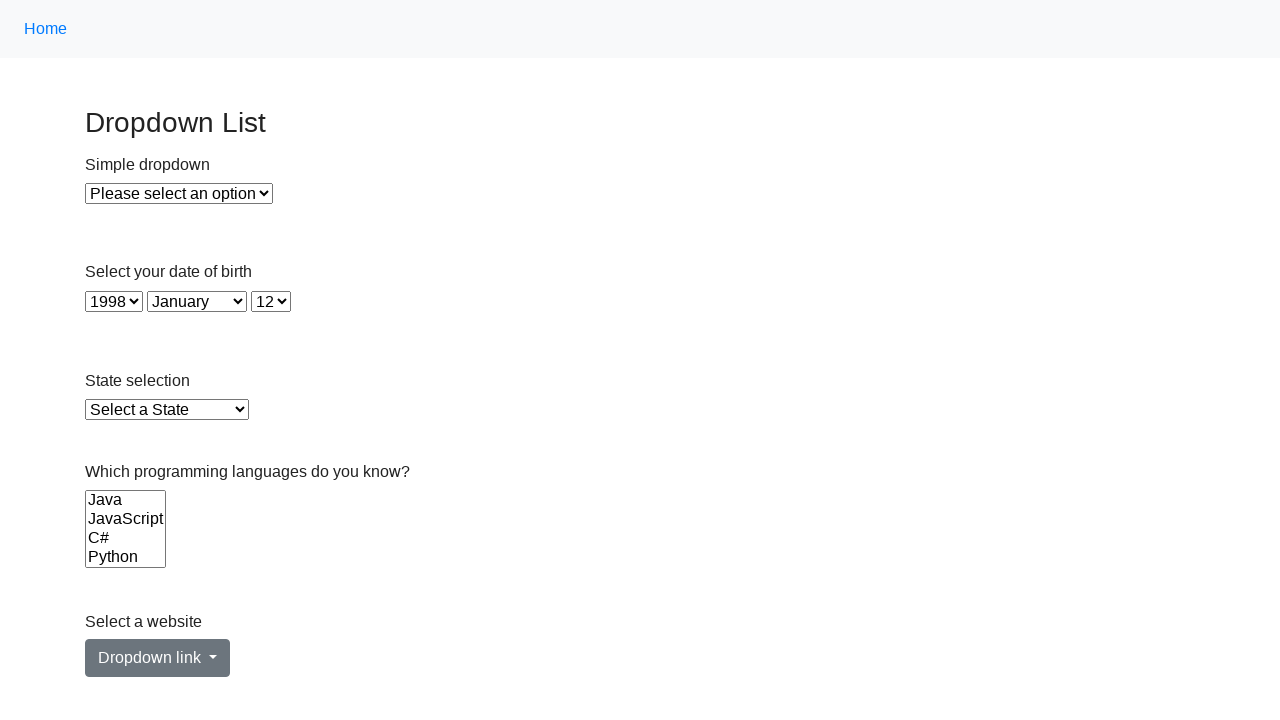